Tests dropdown selection by selecting 'Audi' from the car dropdown using label

Starting URL: https://selectorshub.com/xpath-practice-page/

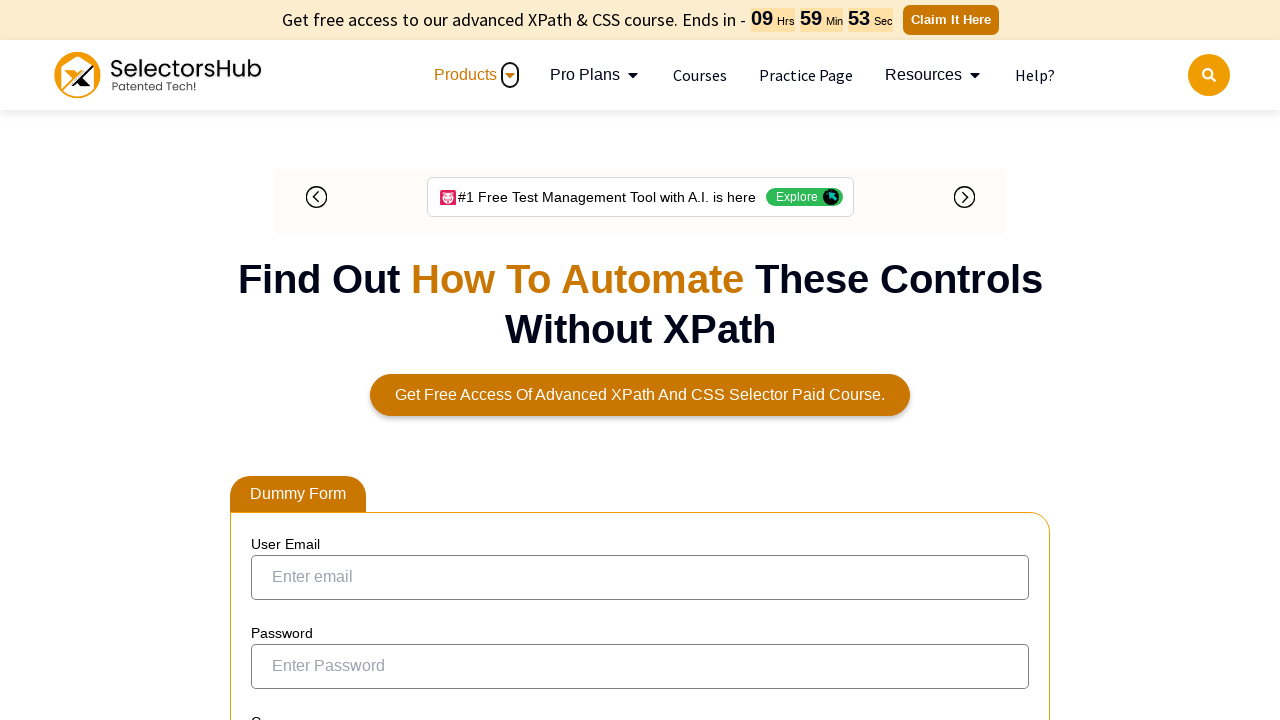

Navigated to XPath practice page
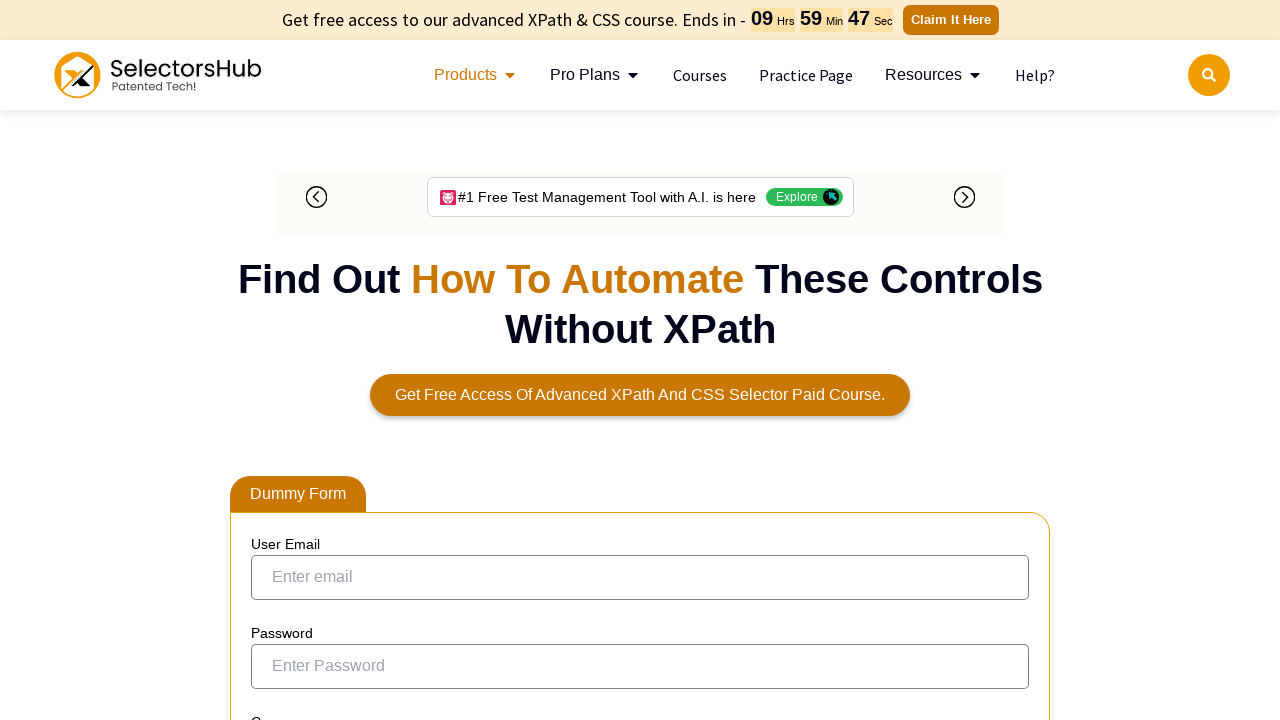

Selected 'Audi' from the car dropdown using label on internal:label="Choose a car:"i
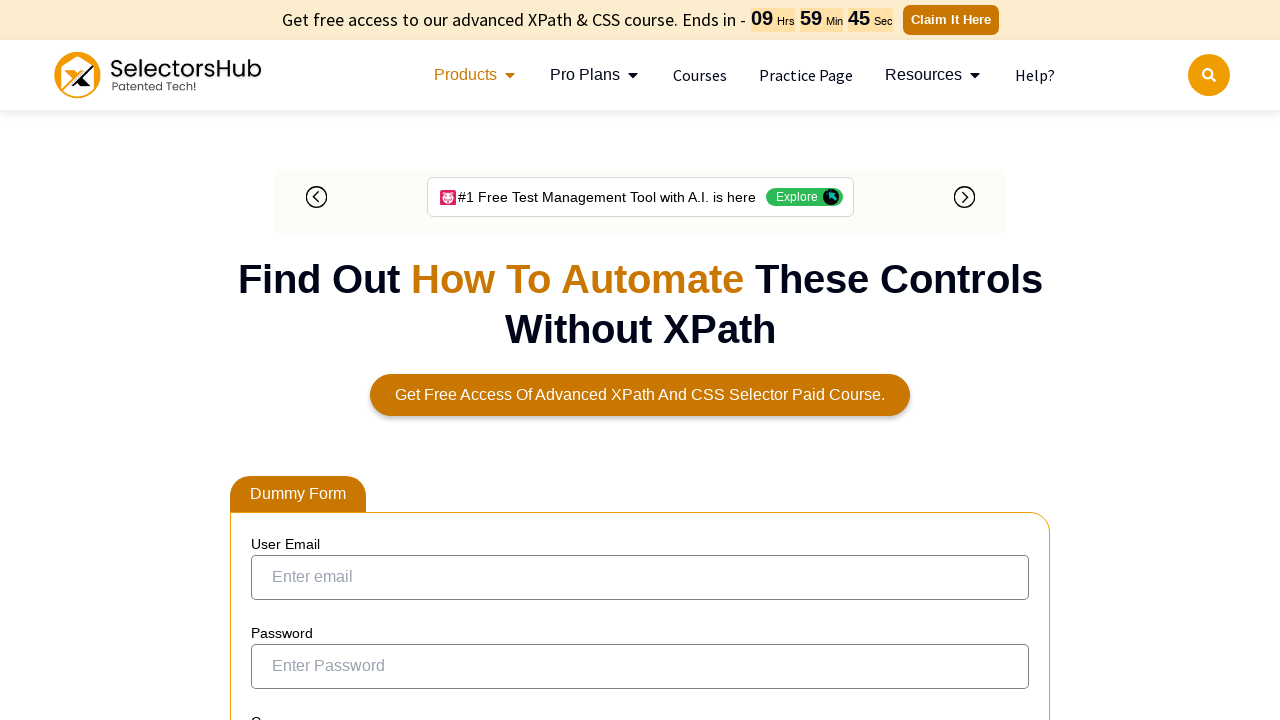

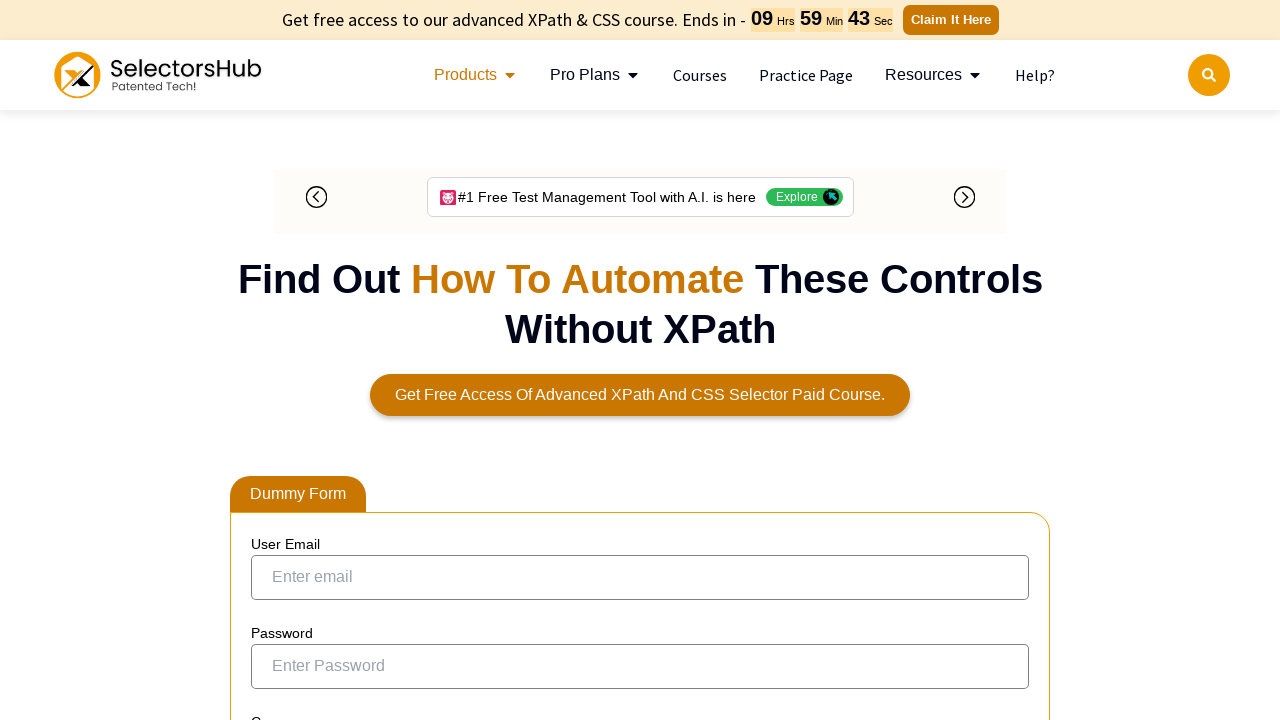